Tests opening a new tab programmatically and navigating to a different URL, then verifying the content.

Starting URL: https://thecode.media/

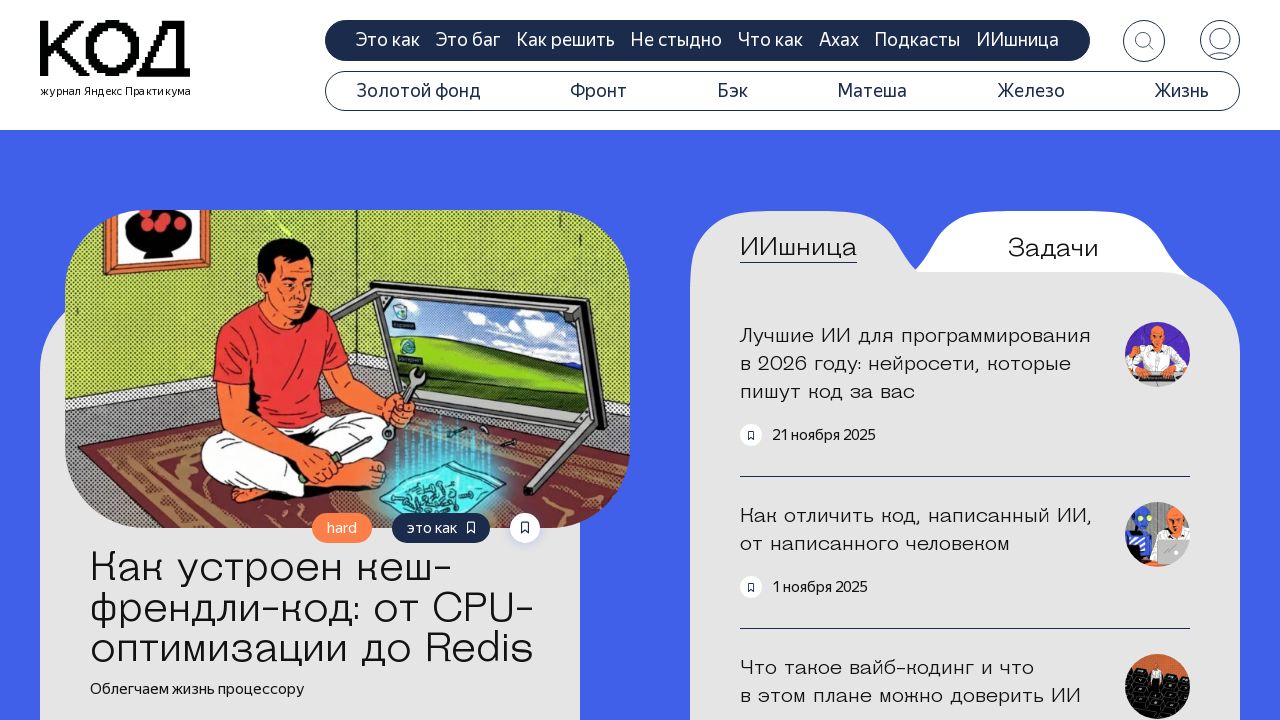

Opened a new tab programmatically
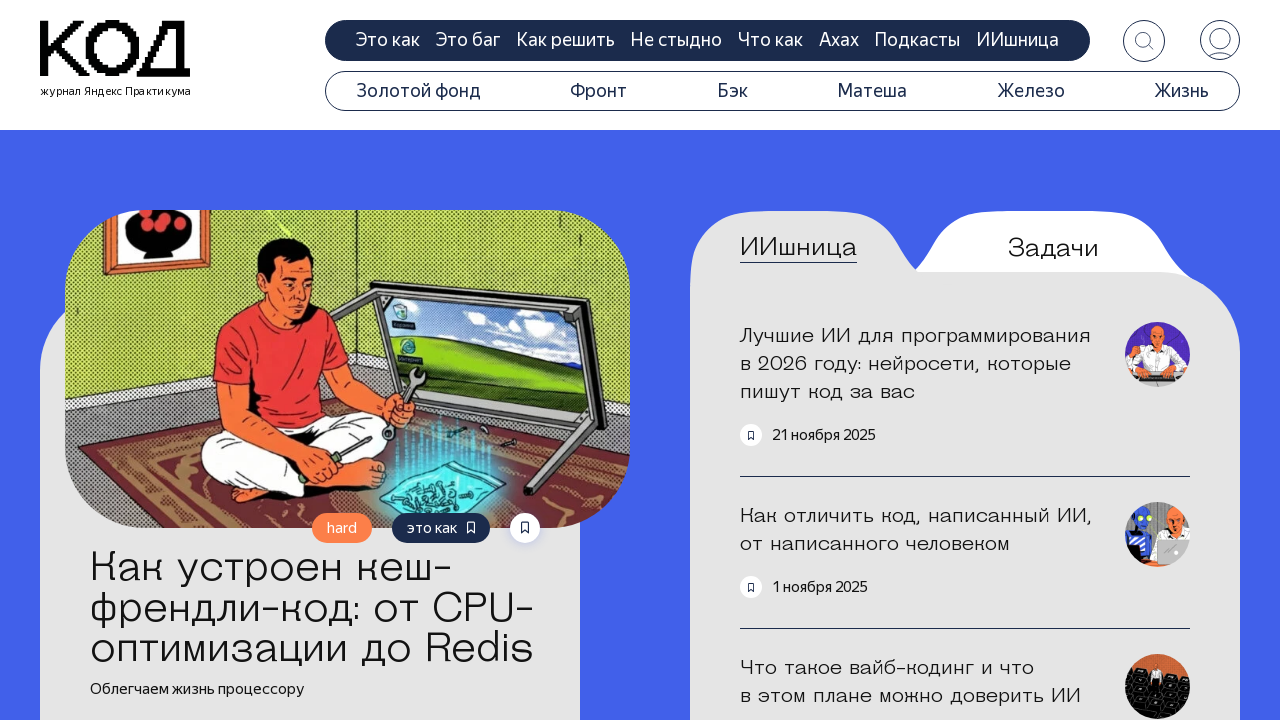

Navigated new tab to https://thecode.media/howto/
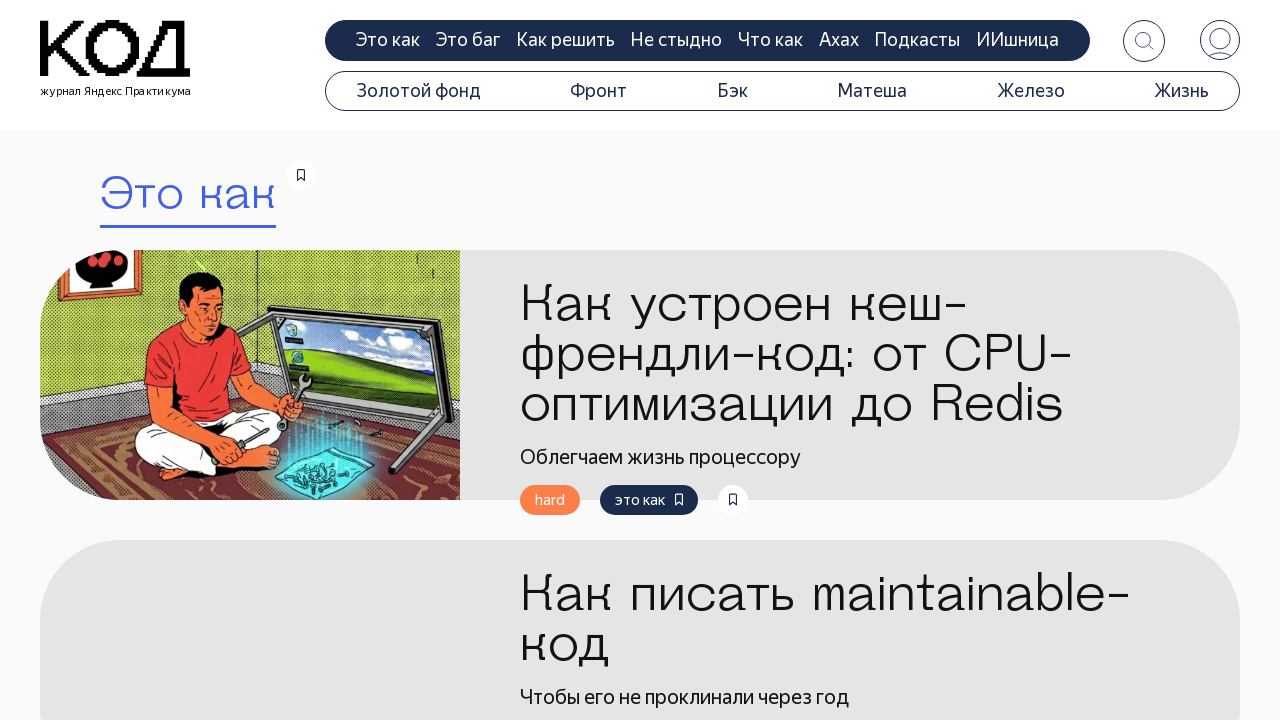

Search title element loaded on new tab
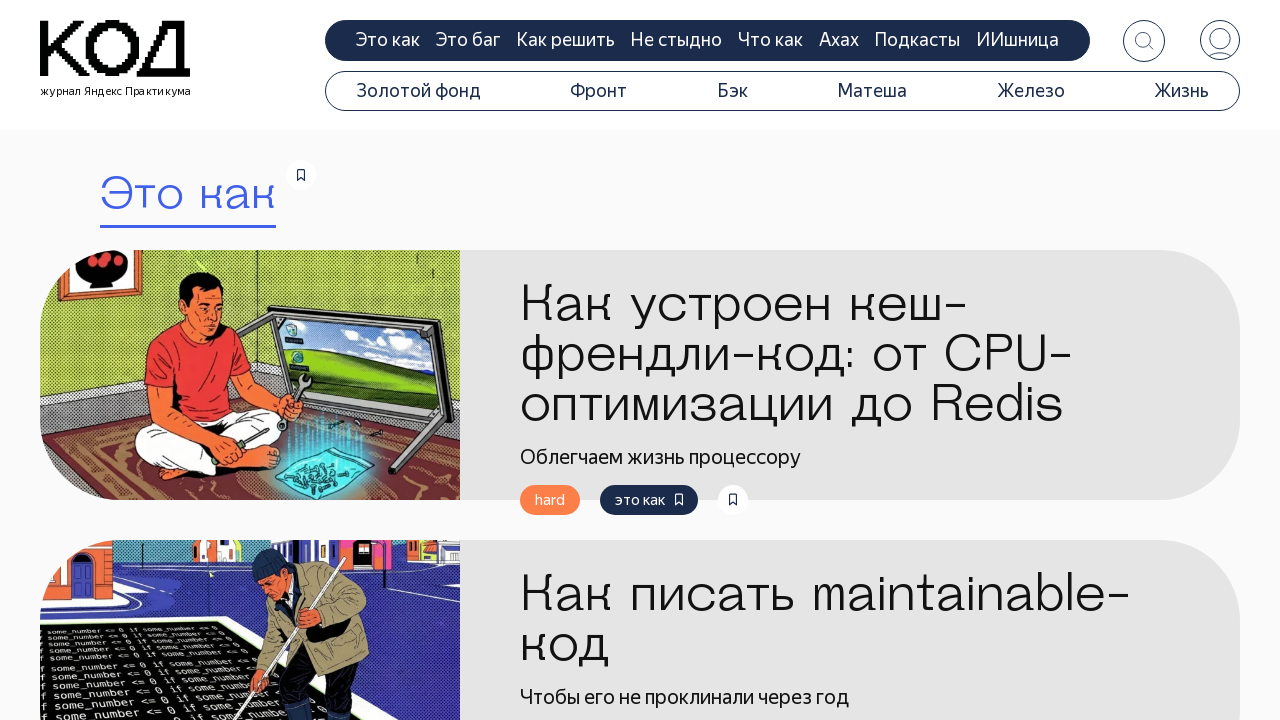

Closed the new tab
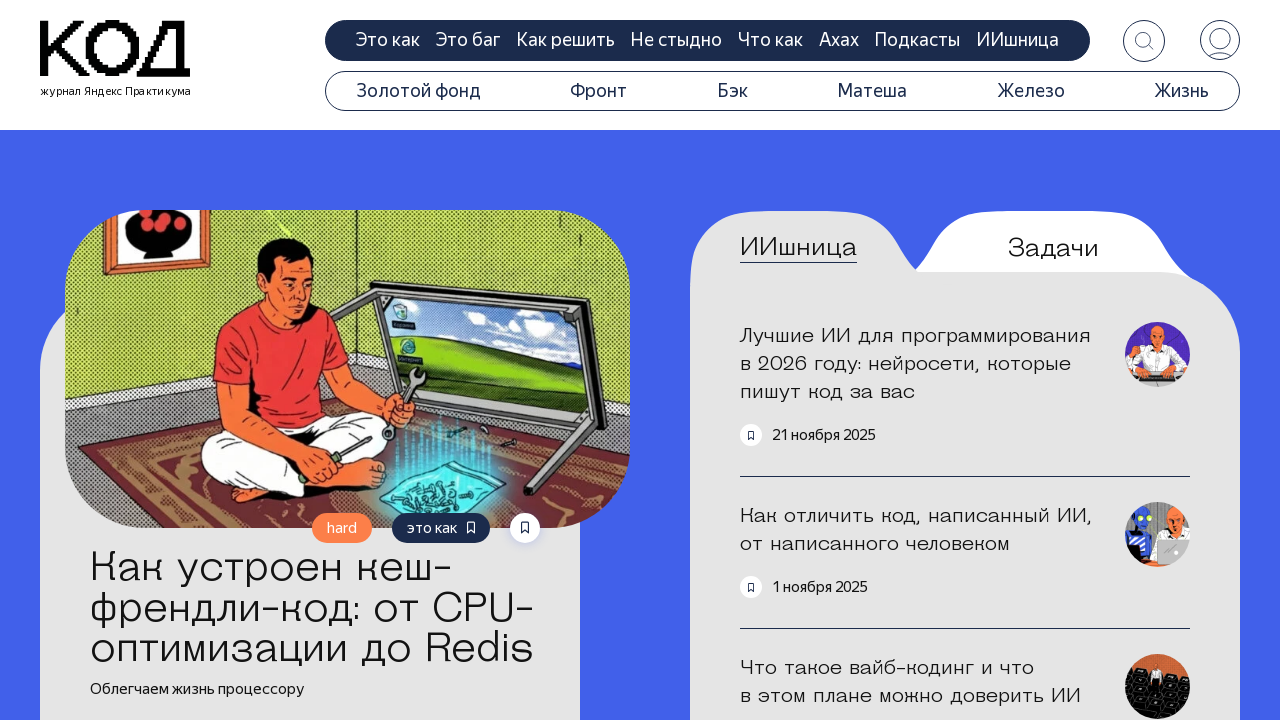

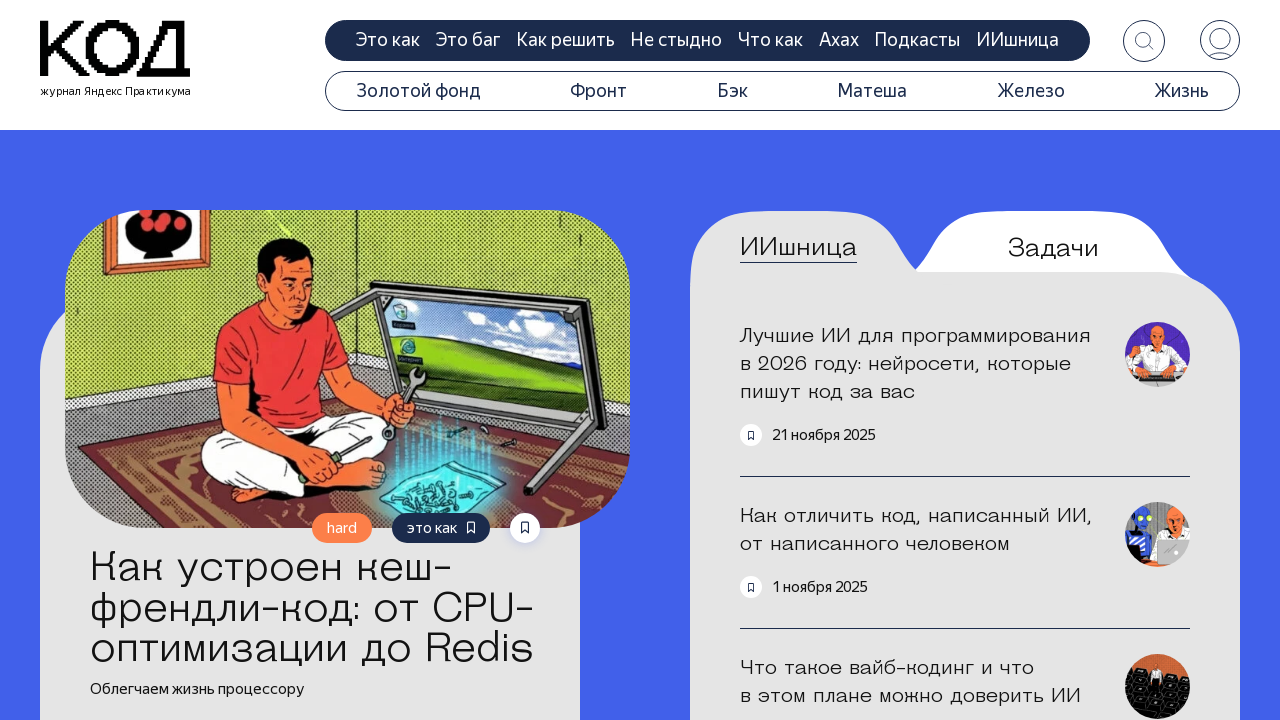